Tests keyboard key presses by sending SPACE and TAB keys to the page and verifying the displayed result text shows the correct key was pressed.

Starting URL: http://the-internet.herokuapp.com/key_presses

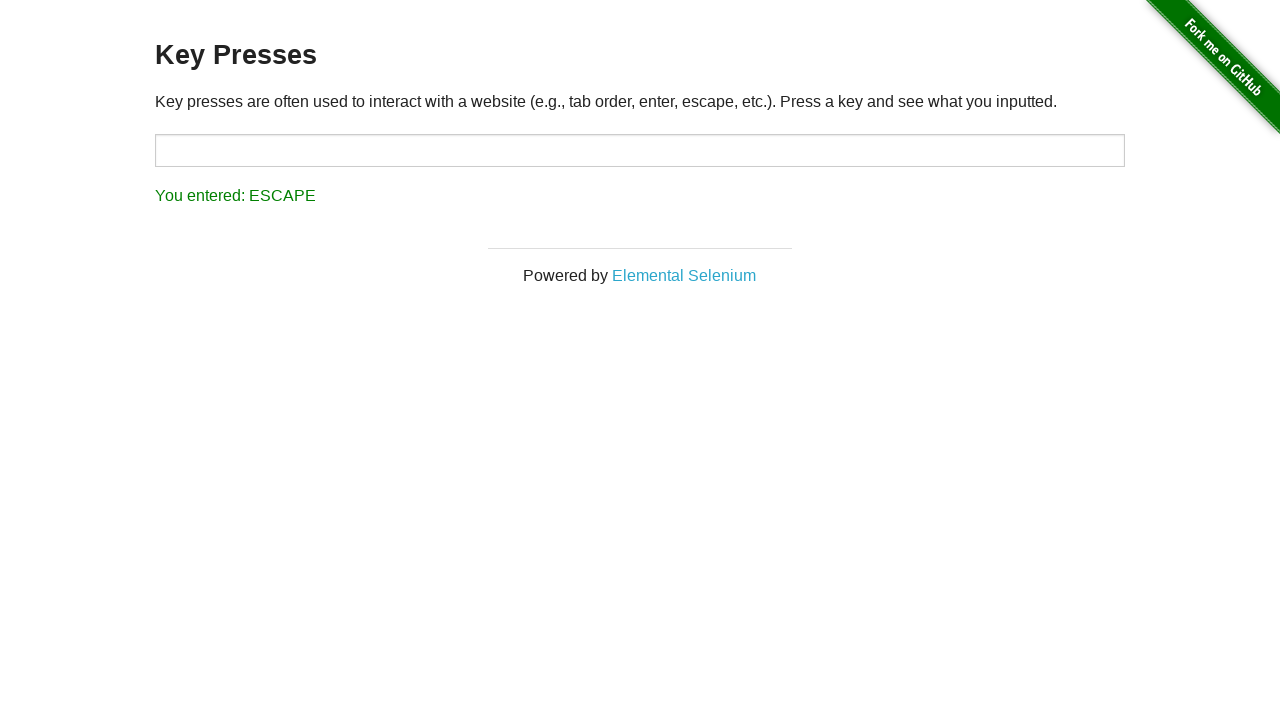

Pressed SPACE key on the example element on .example
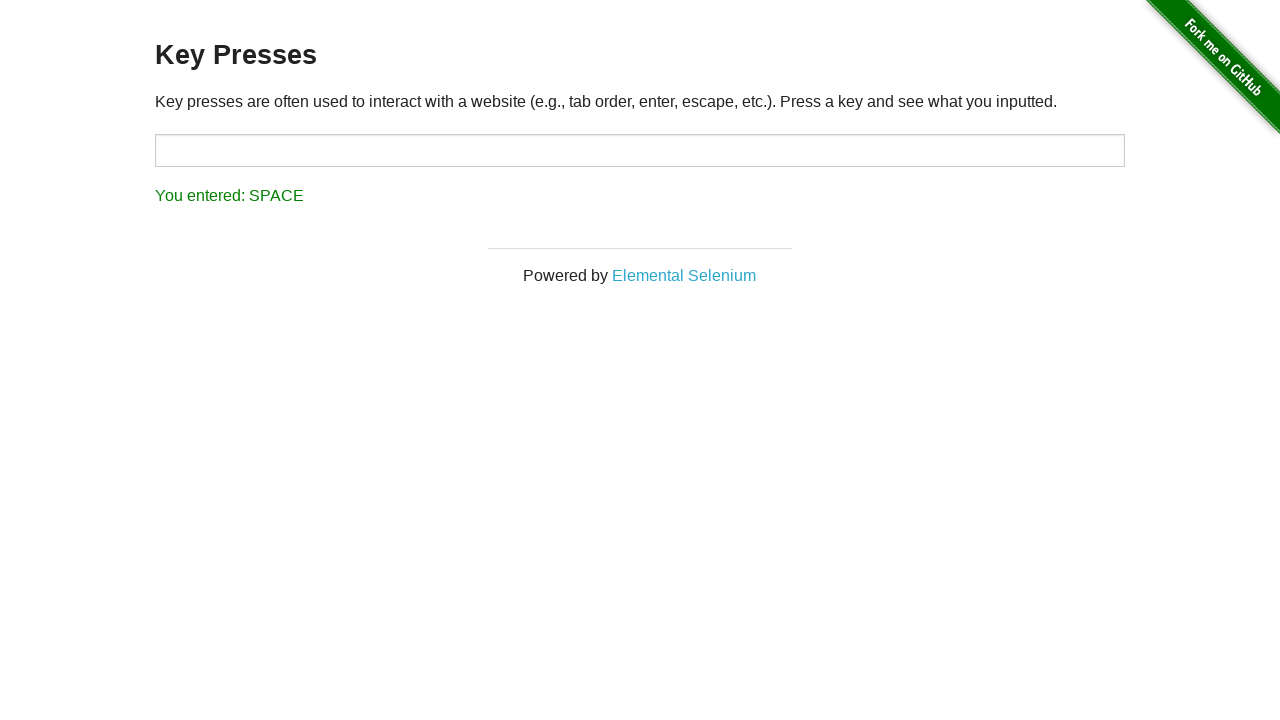

Retrieved result text content
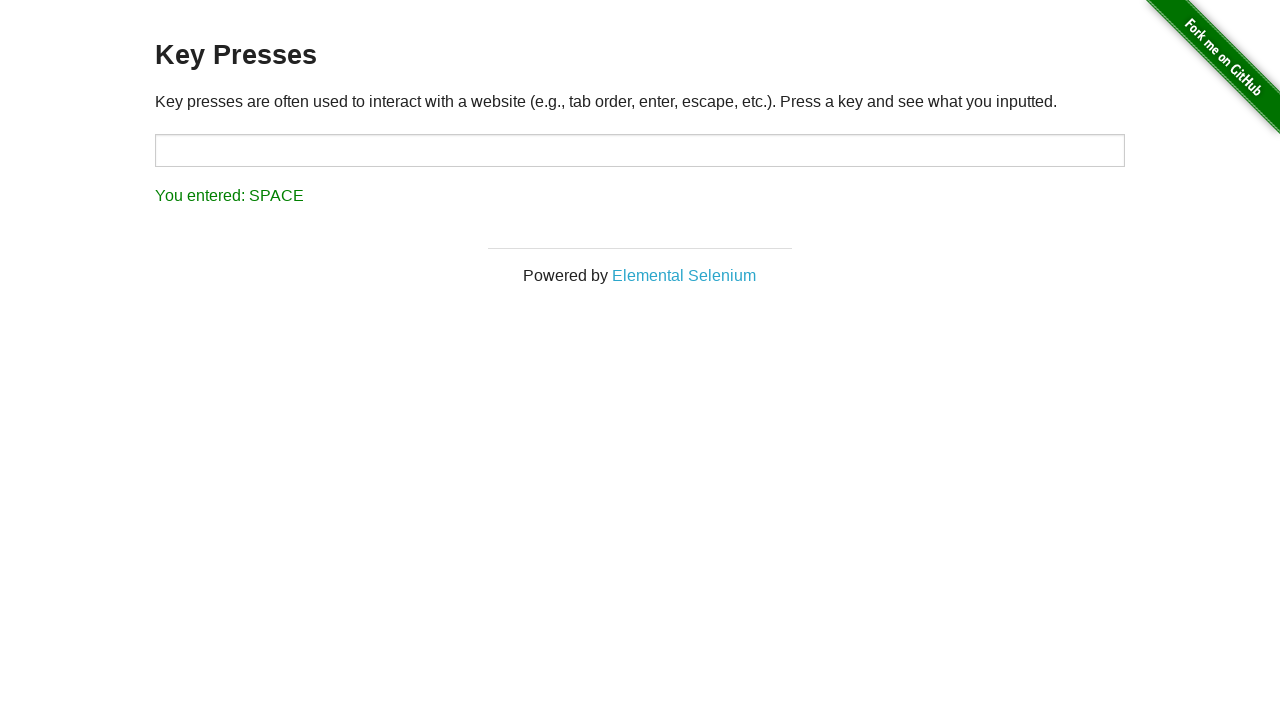

Verified result text shows 'You entered: SPACE'
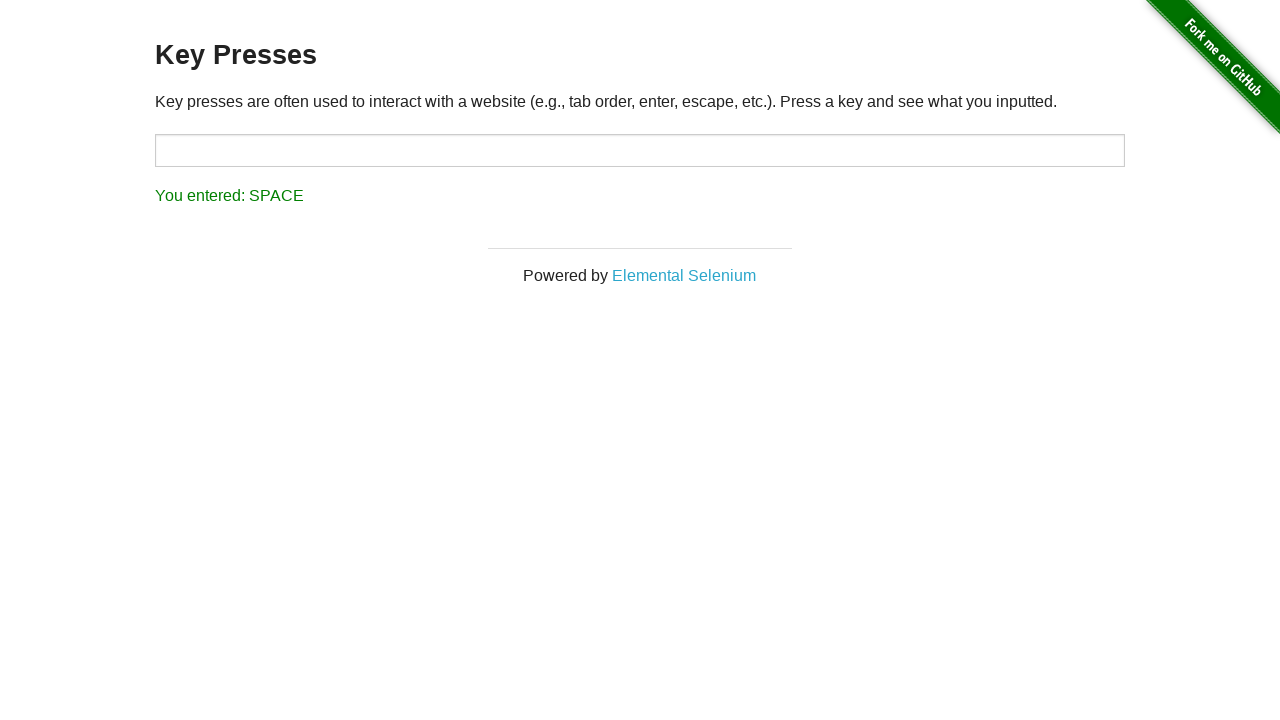

Pressed TAB key using keyboard
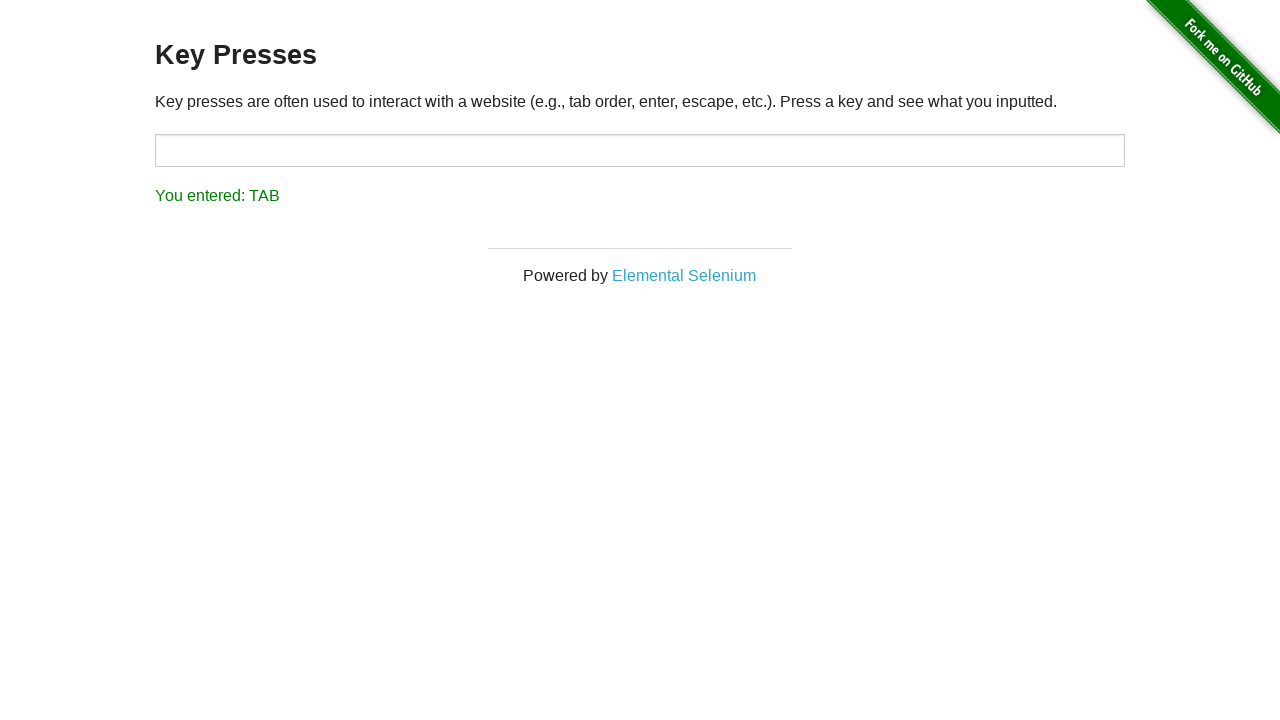

Retrieved result text content
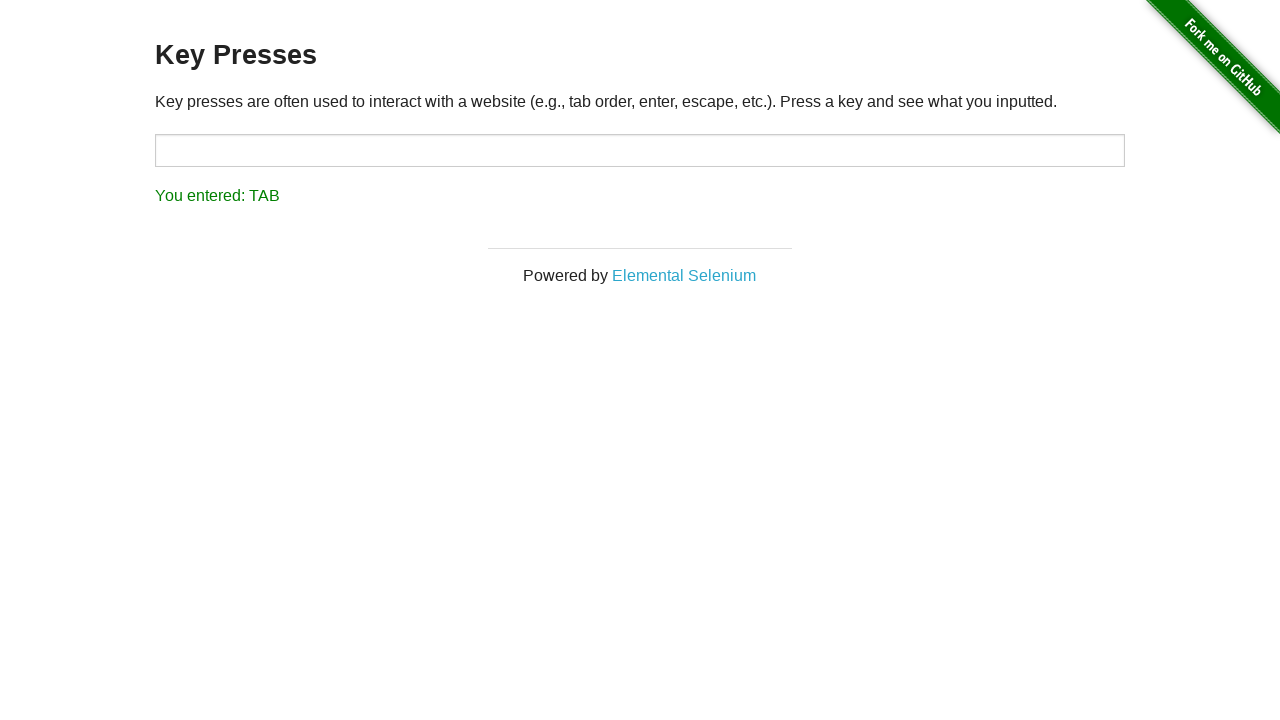

Verified result text shows 'You entered: TAB'
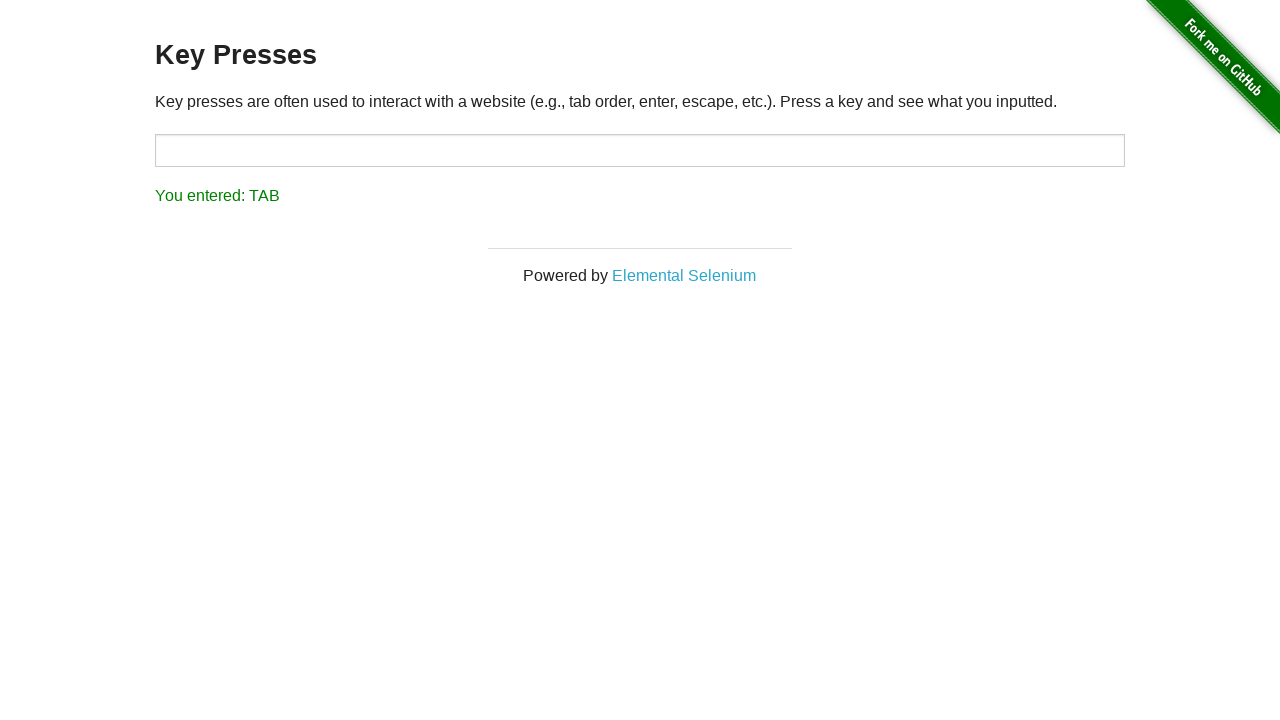

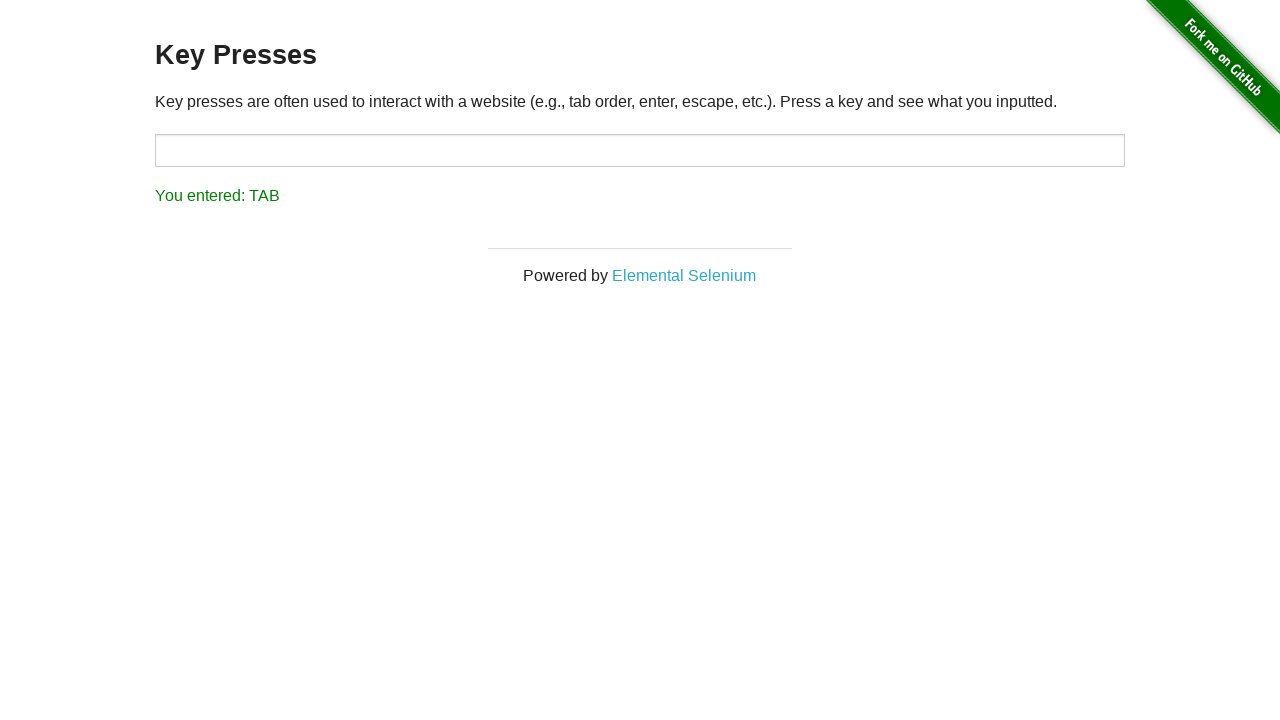